Tests radio button selection by randomly selecting one of the available radio button options

Starting URL: https://codenboxautomationlab.com/practice/

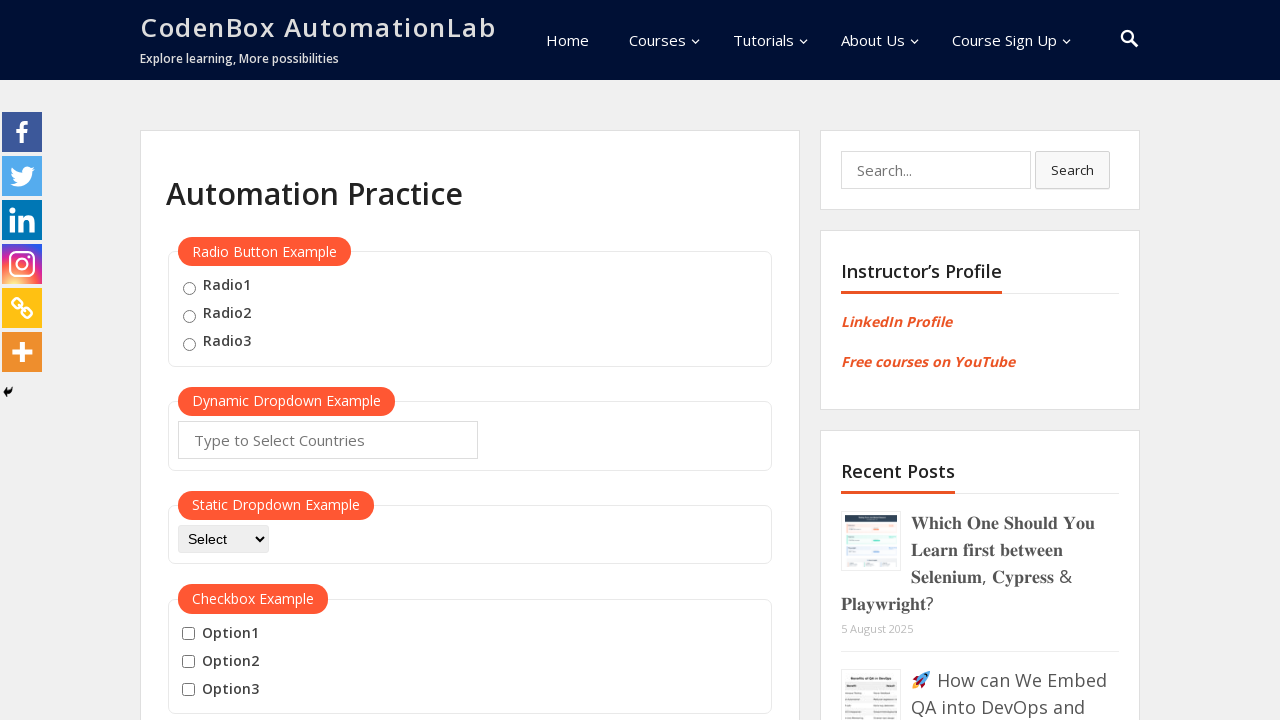

Navigated to CodeNBox Automation Lab practice page
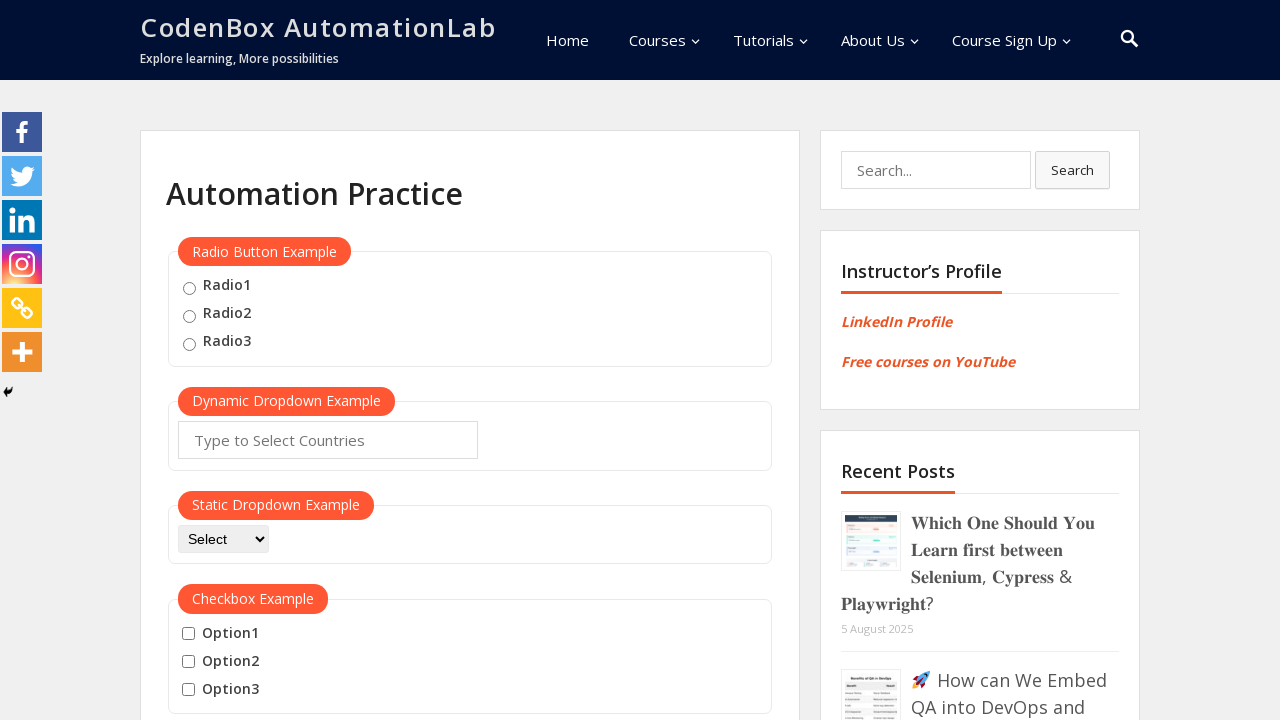

Located all radio button elements
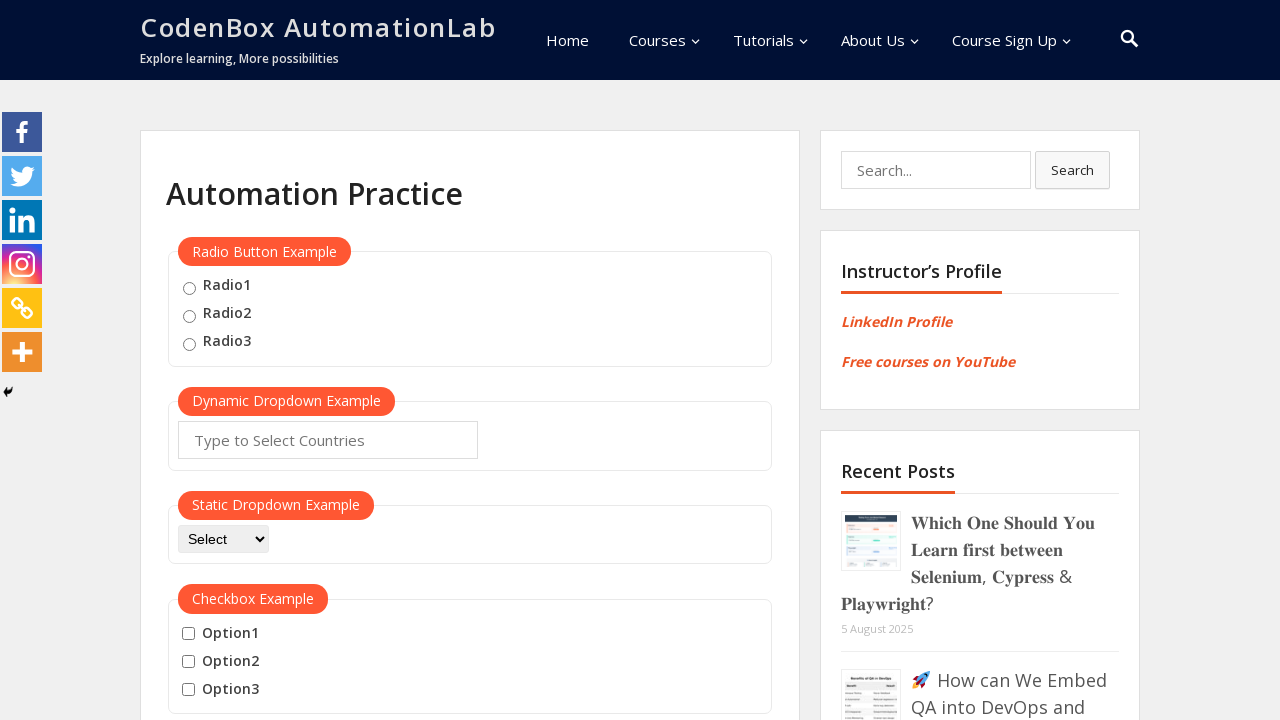

Generated random index 2 from 3 available radio buttons
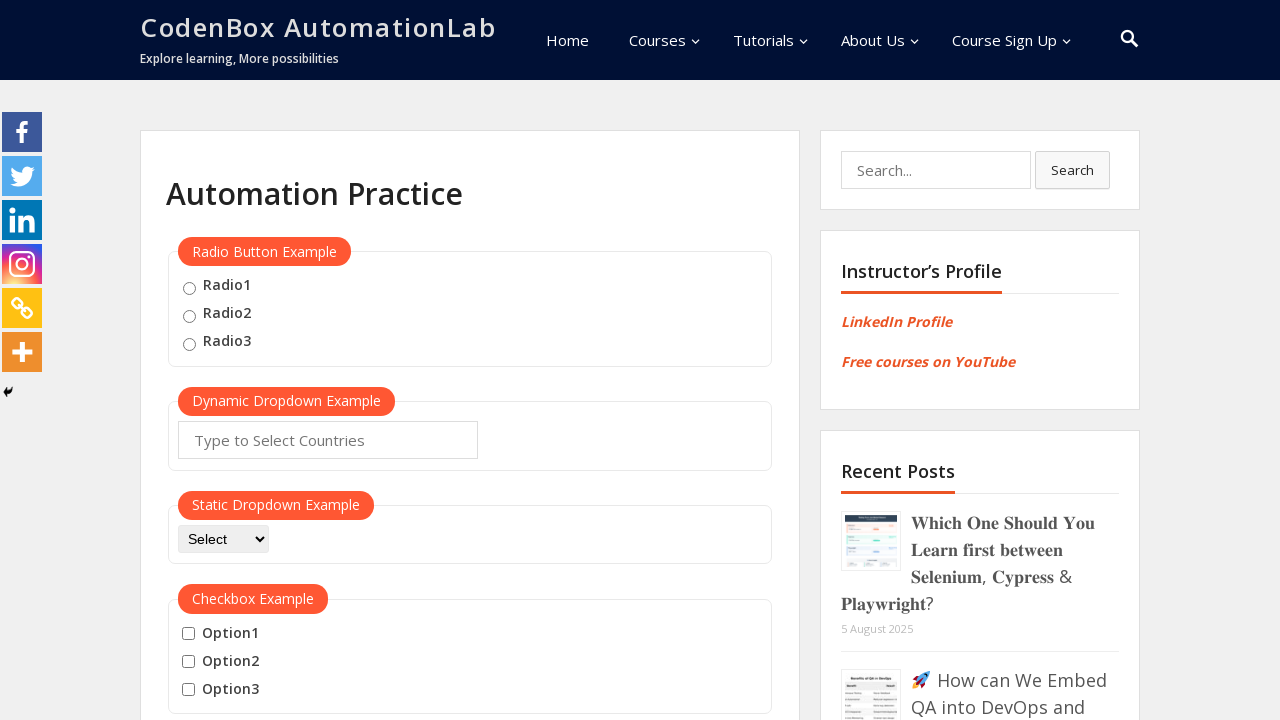

Clicked radio button at index 2 at (189, 344) on #radio-btn-example input >> nth=2
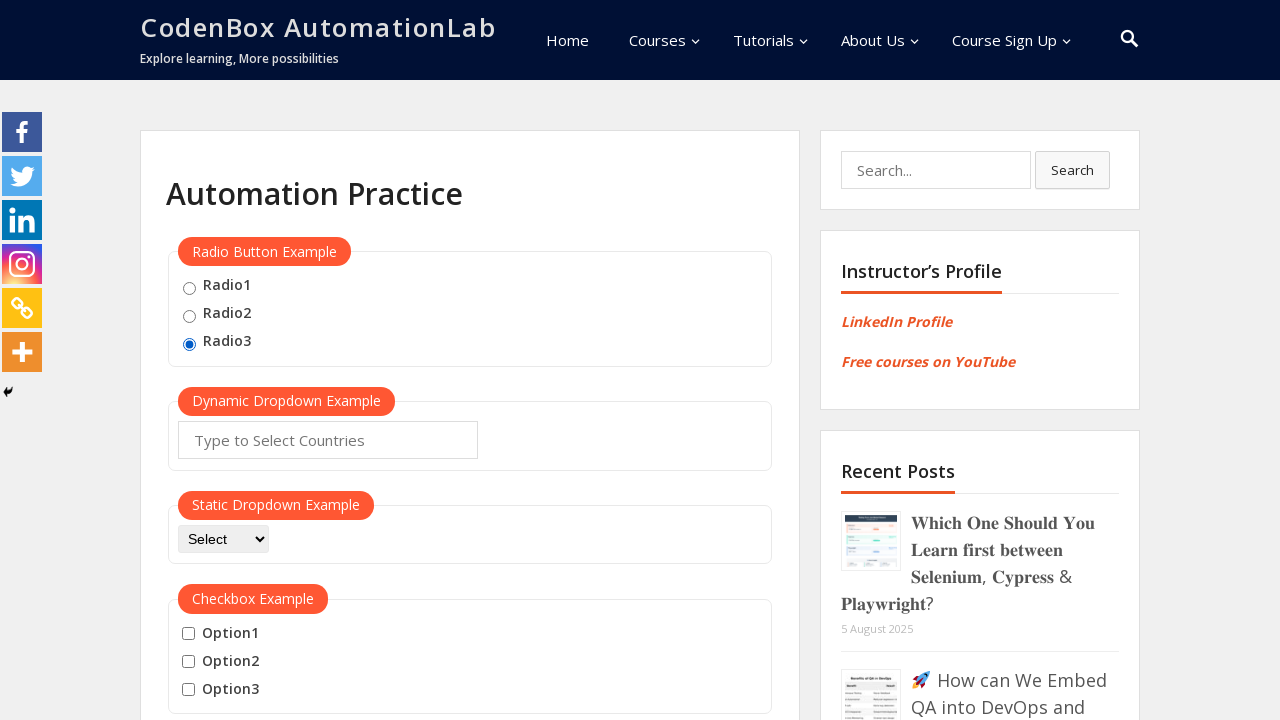

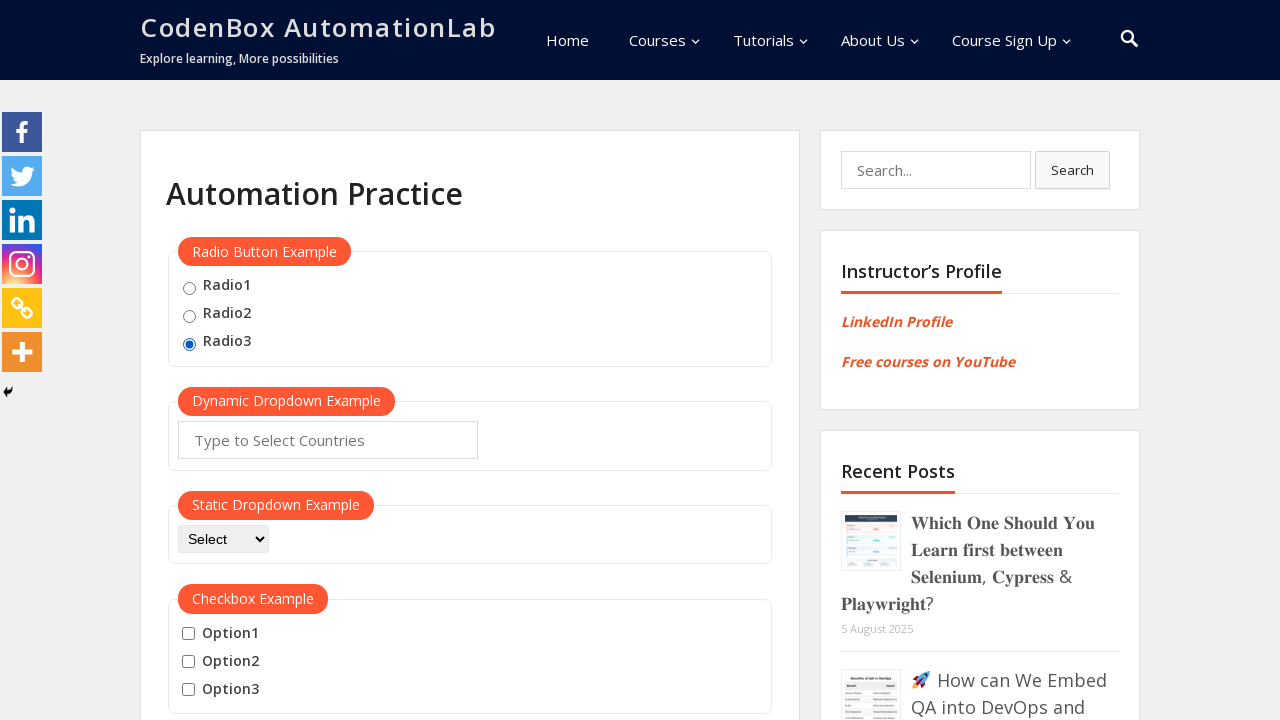